Tests window handling functionality by opening a new browser window, switching to it, reading text from the new window, and then closing both windows

Starting URL: https://demoqa.com/browser-windows

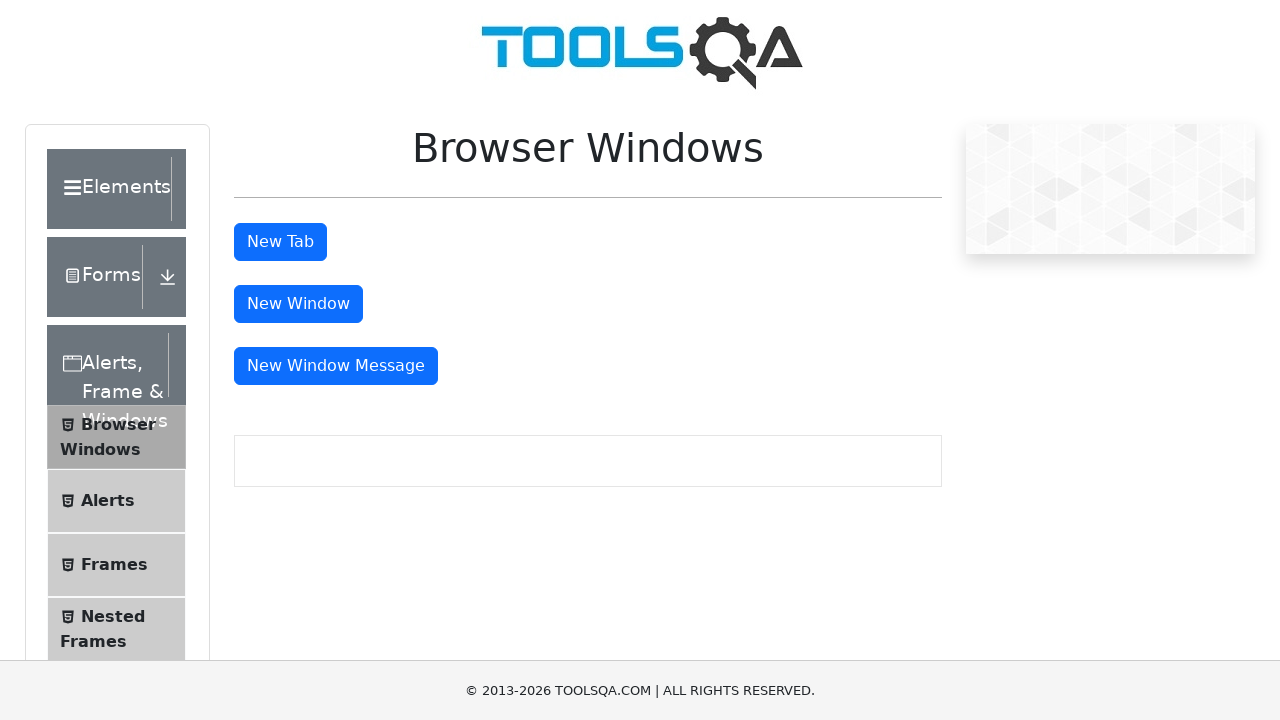

Clicked button to open new browser window at (298, 304) on #windowButton
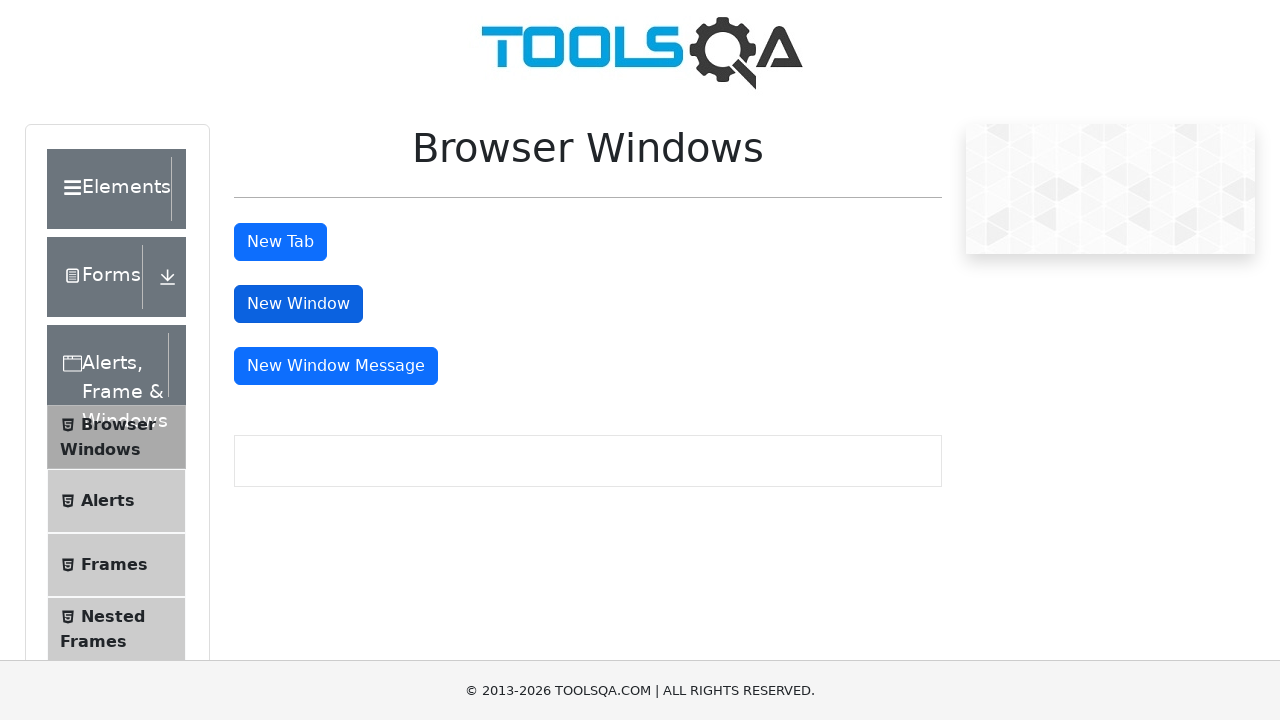

New window loaded and sample heading element is visible
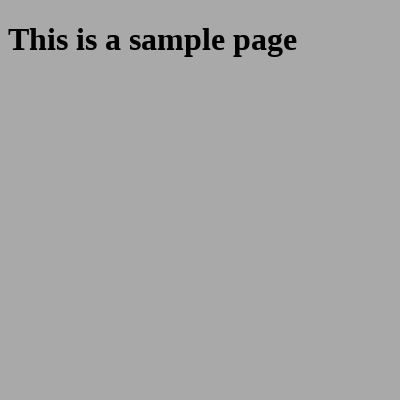

Read text from new window: 'This is a sample page'
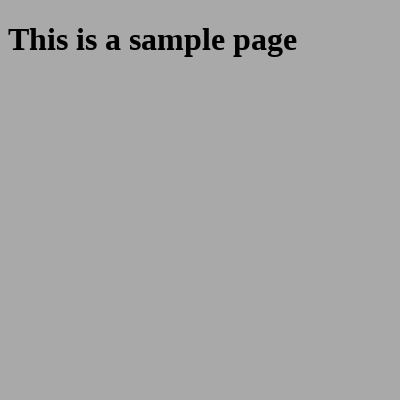

Closed the new browser window
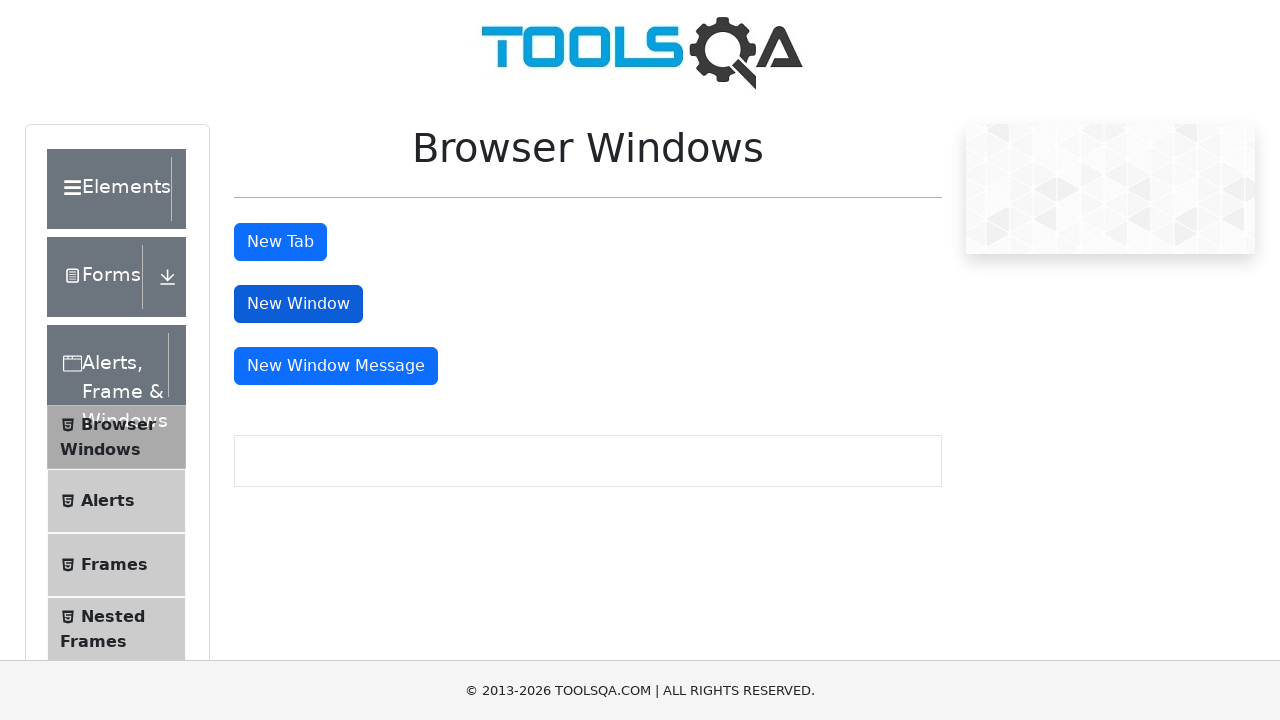

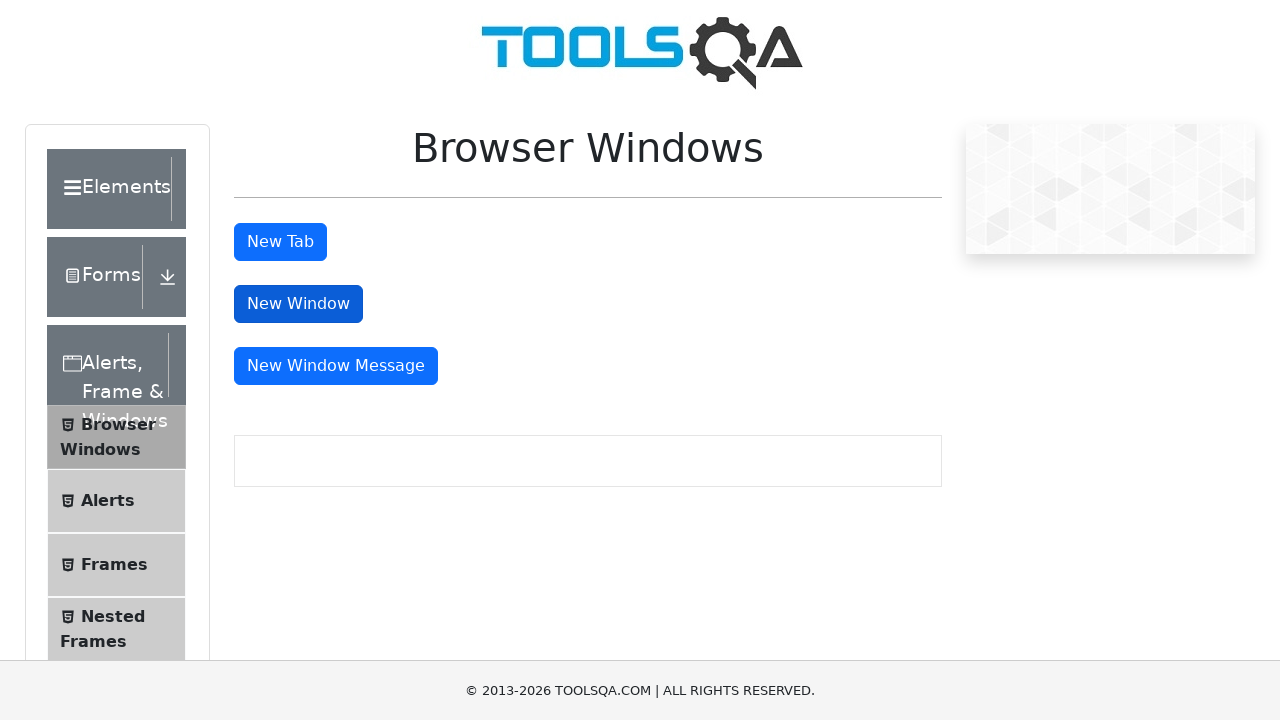